Tests show functionality by clicking the show button and validating the text element becomes visible

Starting URL: https://rahulshettyacademy.com/AutomationPractice/

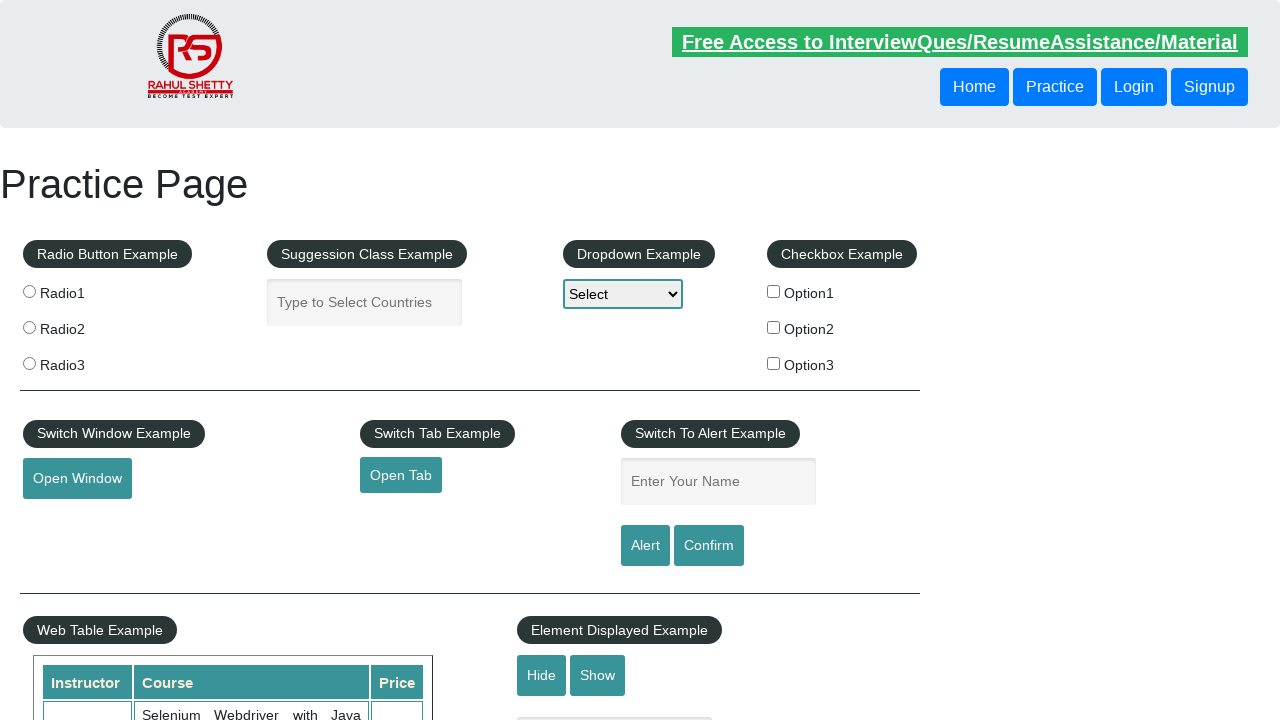

Clicked hide button to hide the text element at (542, 675) on #hide-textbox
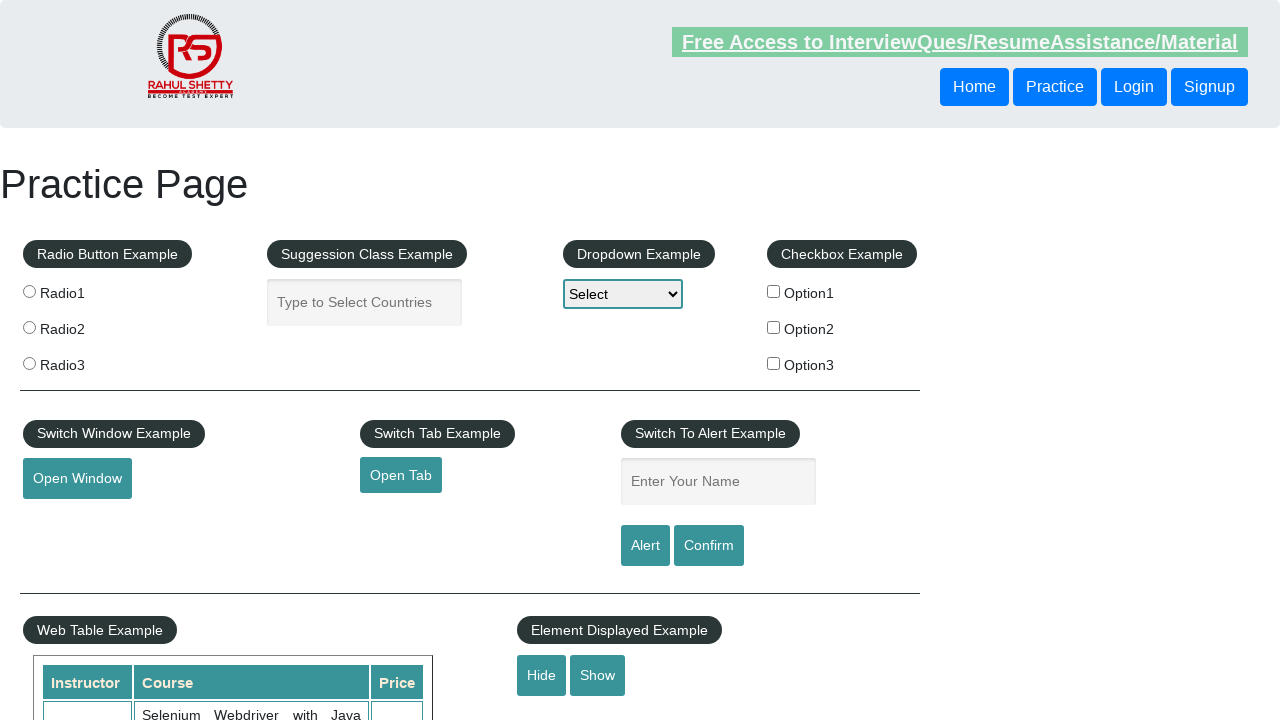

Confirmed that text element is hidden
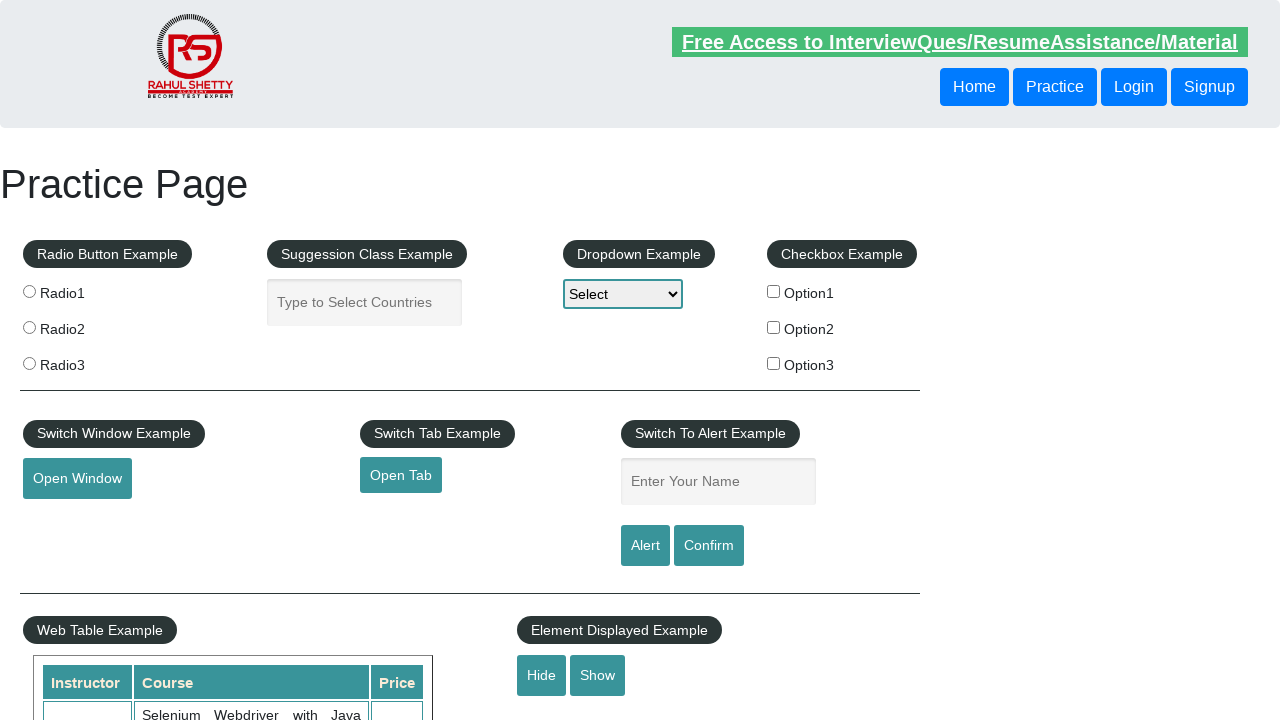

Clicked show button to display the text element at (598, 675) on #show-textbox
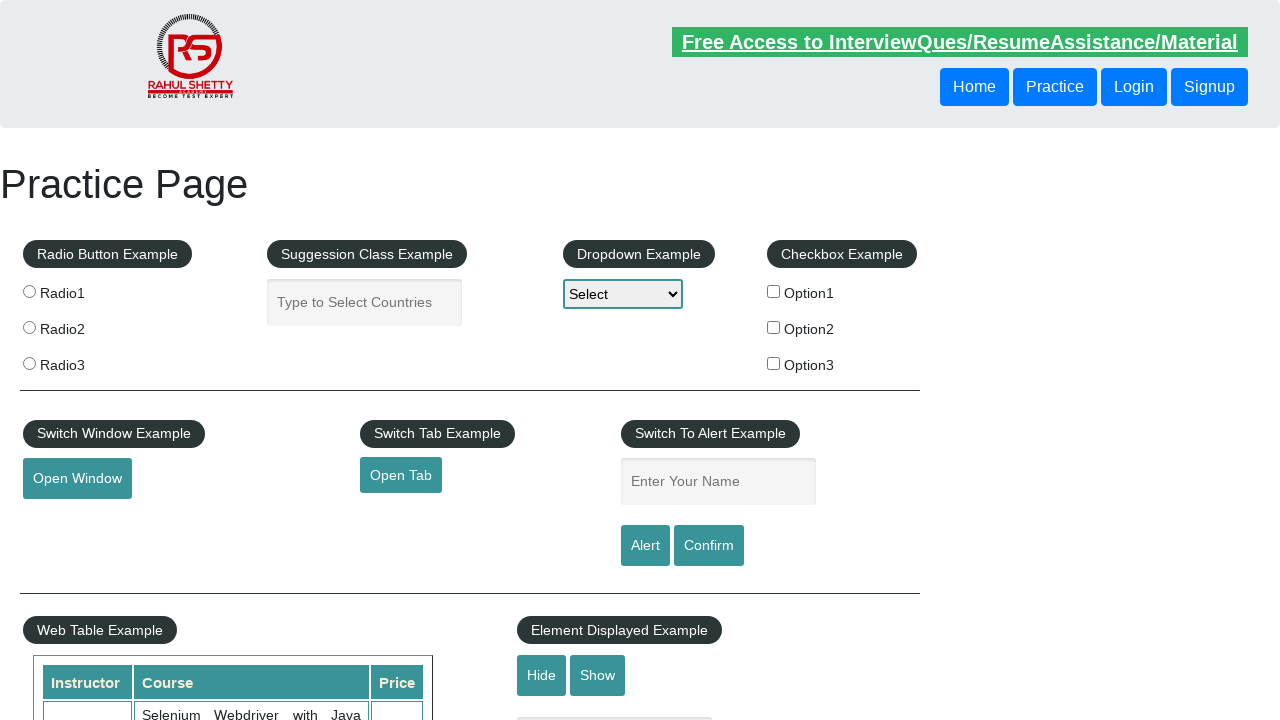

Text element became visible
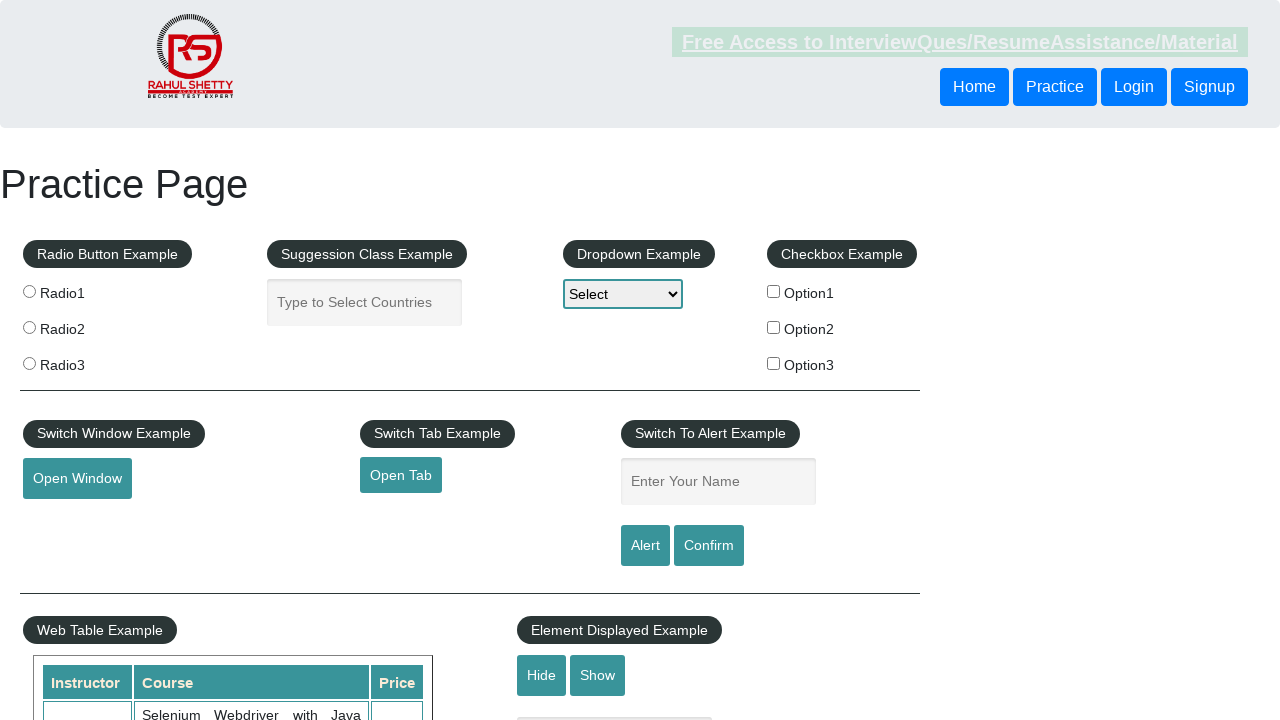

Asserted that text element is visible
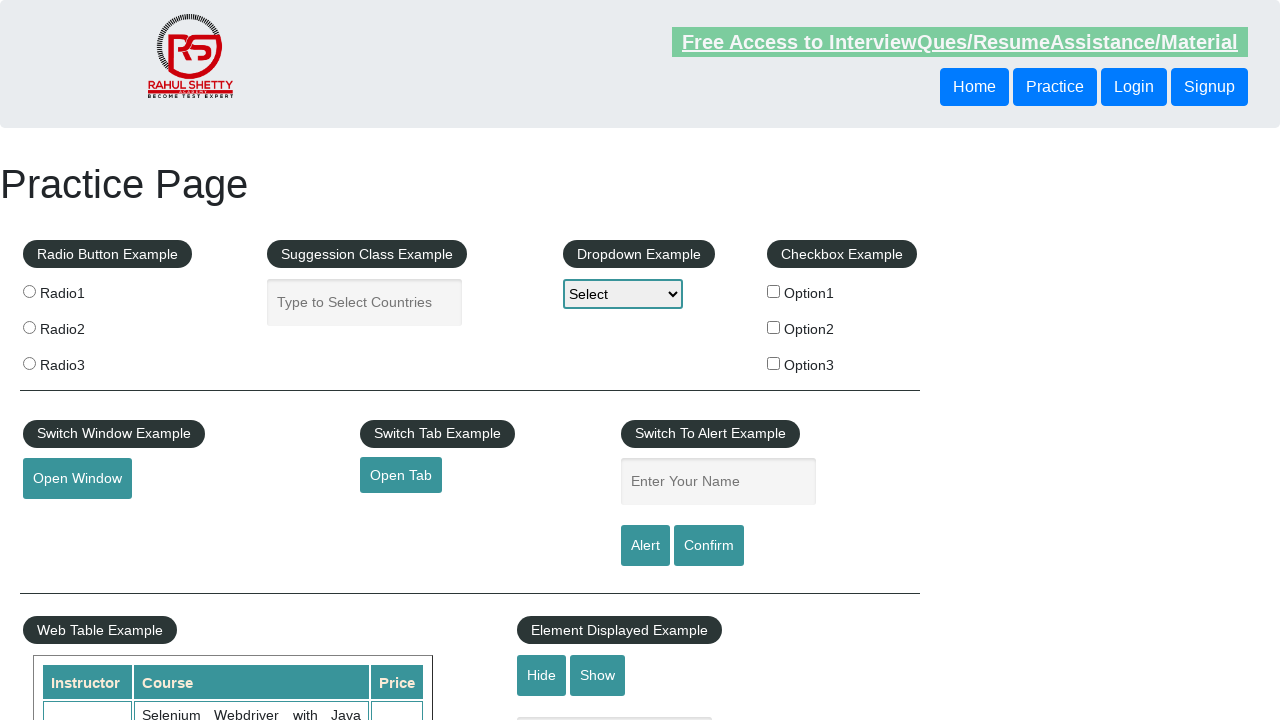

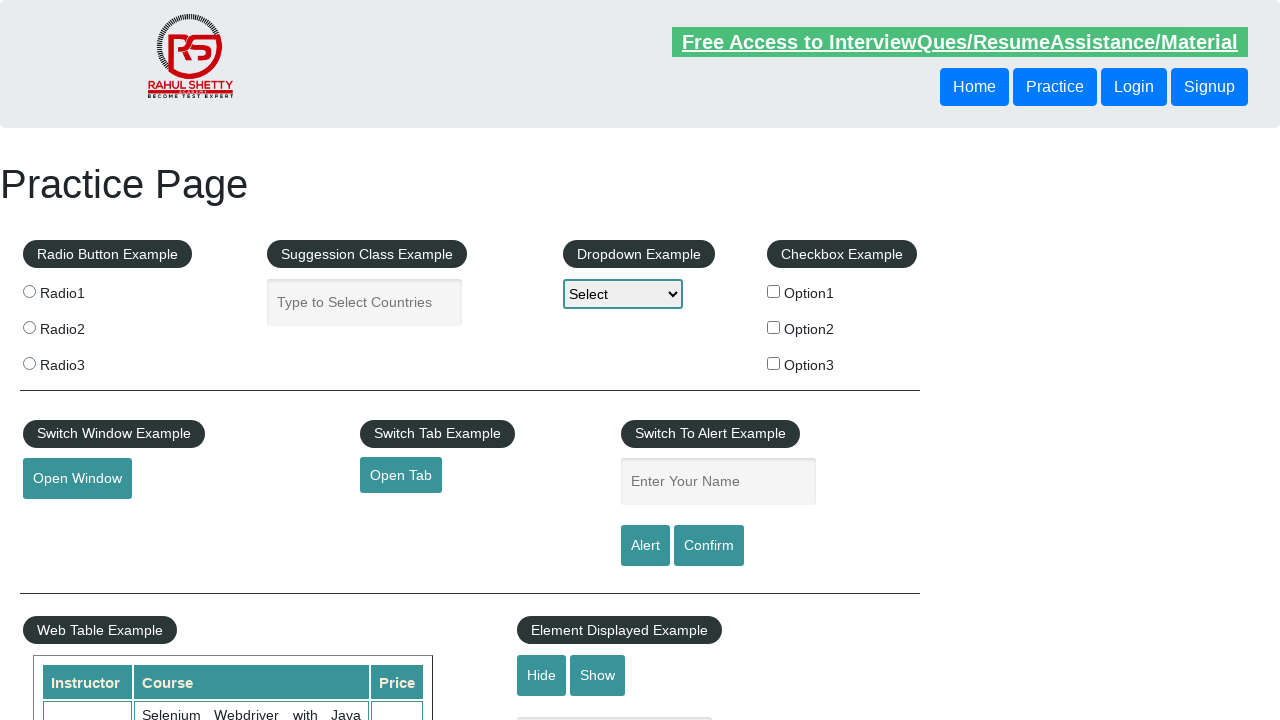